Tests modal dialog functionality by opening a modal and closing it using JavaScript execution

Starting URL: https://formy-project.herokuapp.com/modal

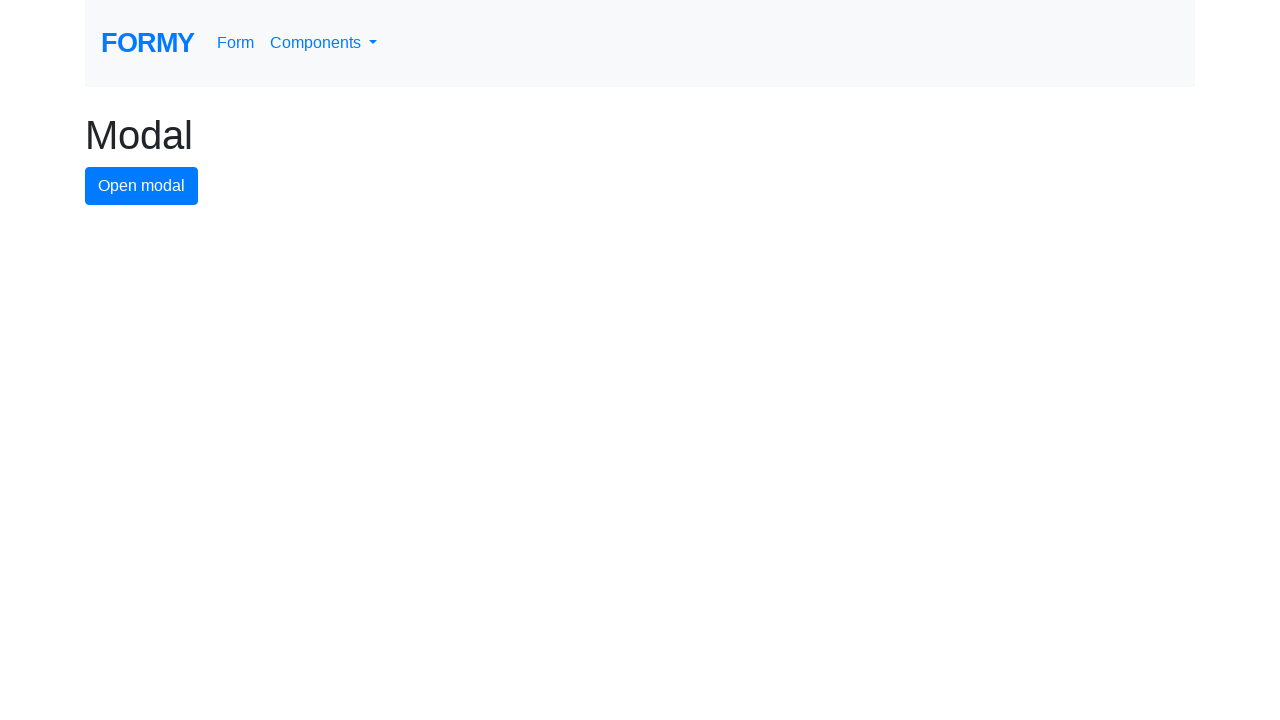

Clicked modal button to open modal dialog at (142, 186) on #modal-button
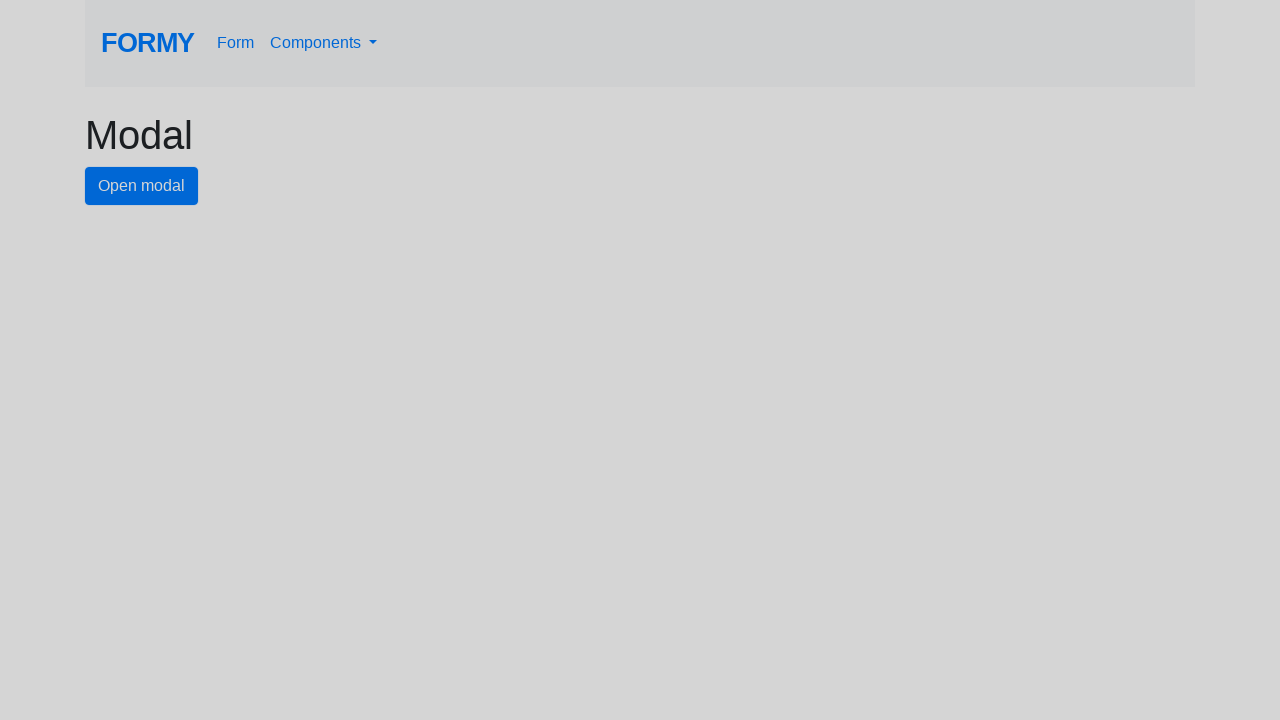

Modal dialog opened and close button is visible
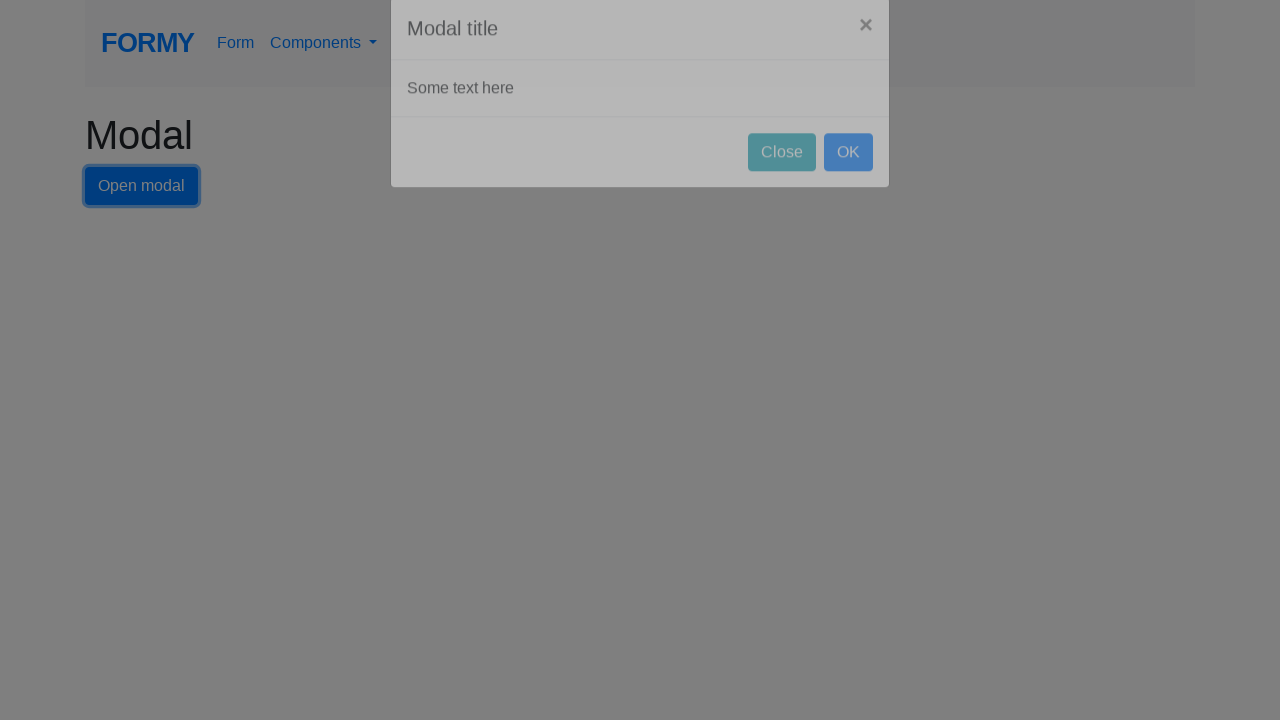

Executed JavaScript to click close button and close modal
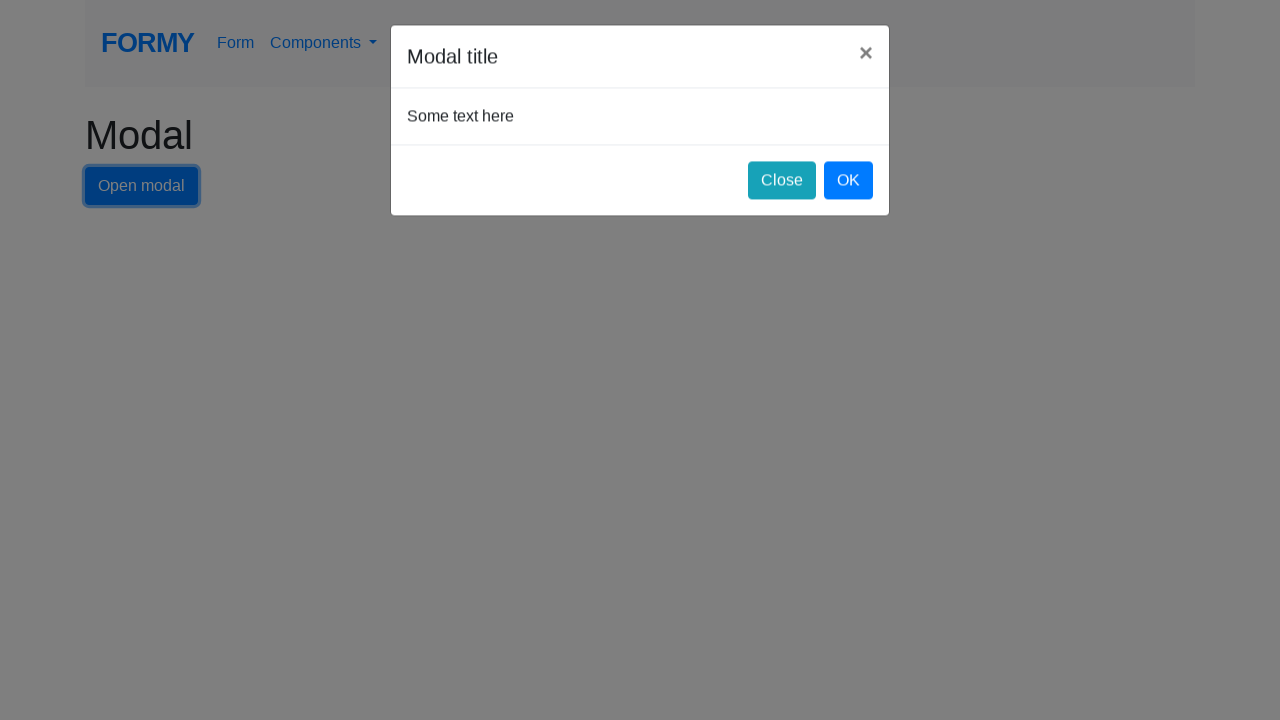

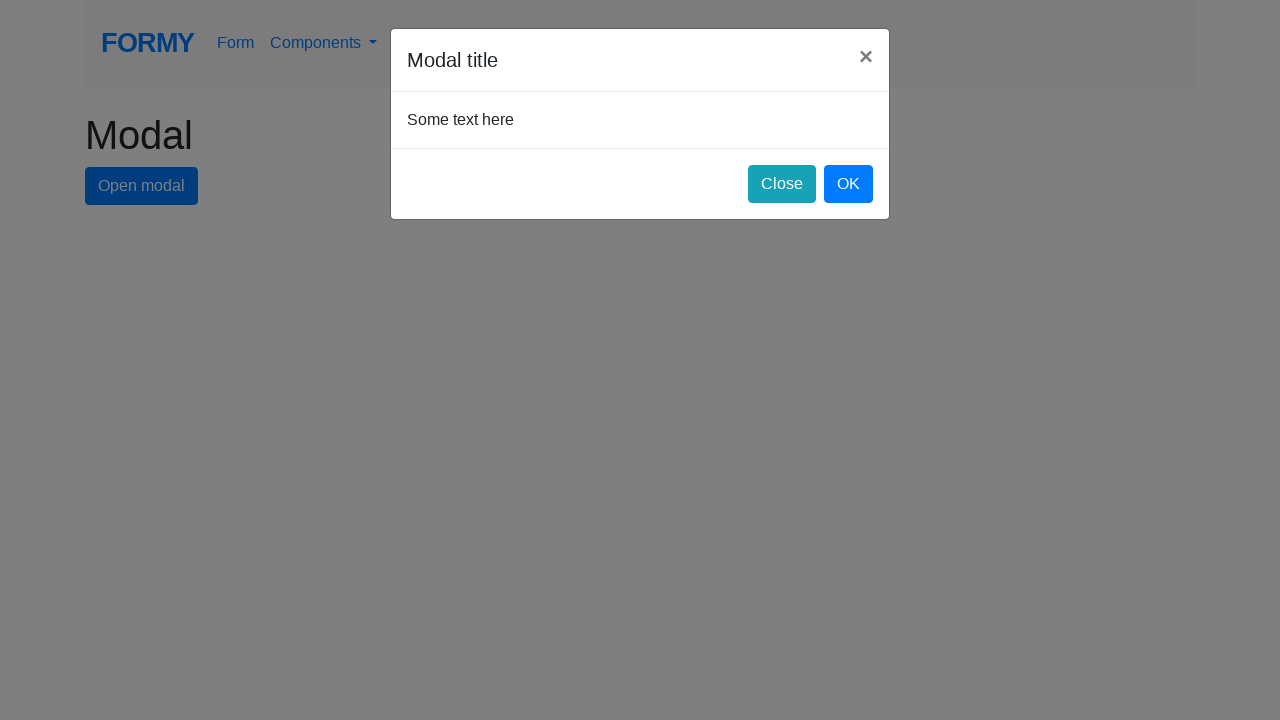